Tests product price verification by navigating to Phones category, selecting Samsung Galaxy s6, and asserting the price is $360

Starting URL: https://www.demoblaze.com

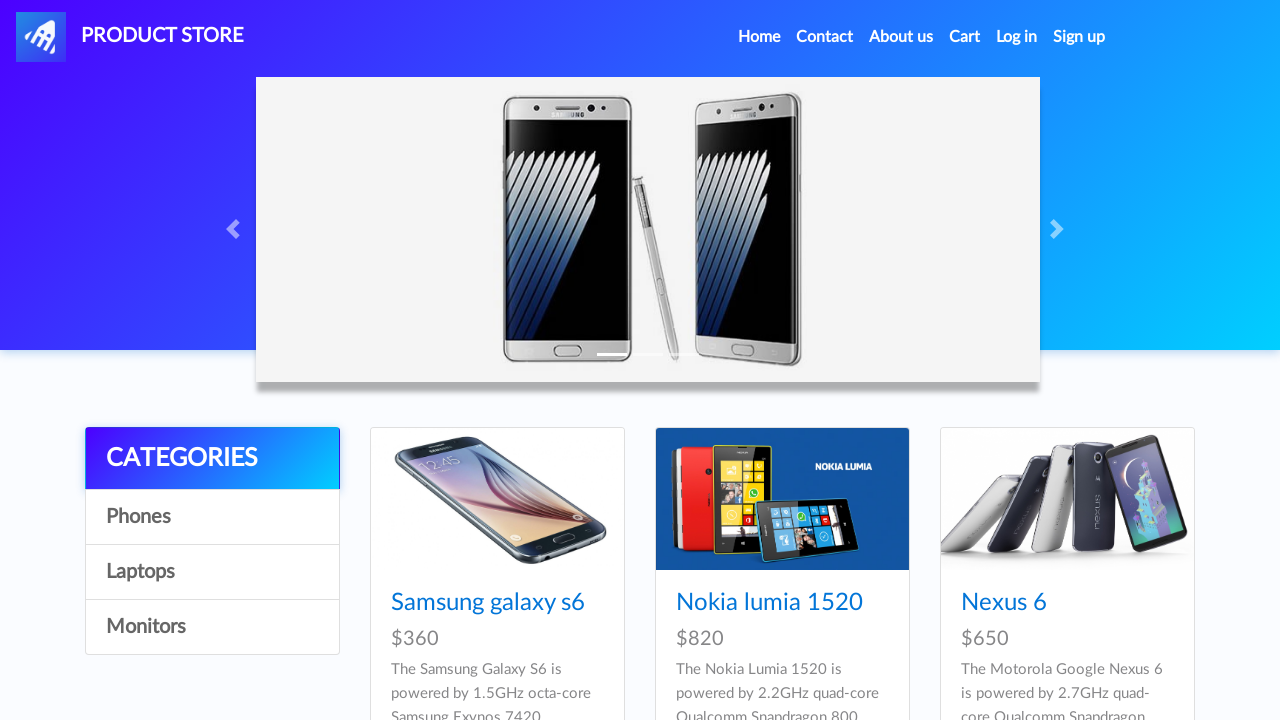

Clicked on Phones category at (212, 517) on xpath=//a[.='Phones']
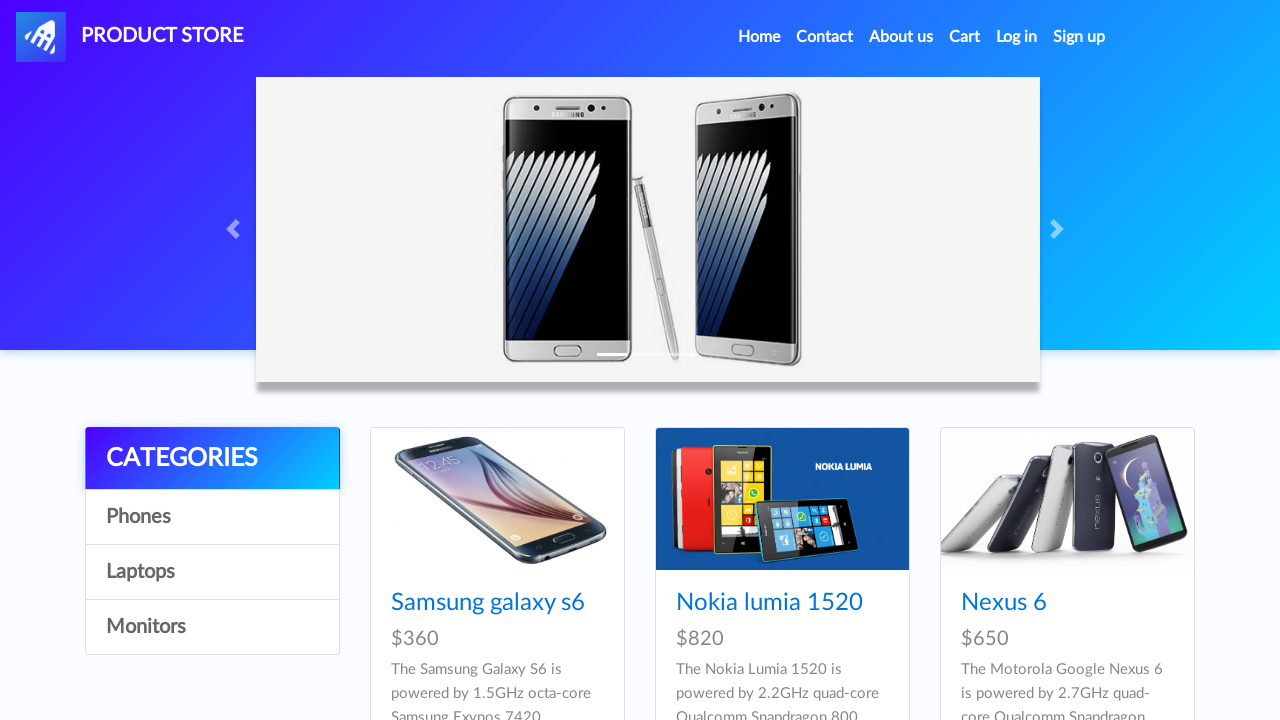

Clicked on Samsung Galaxy s6 product at (488, 603) on xpath=//a[.='Samsung galaxy s6']
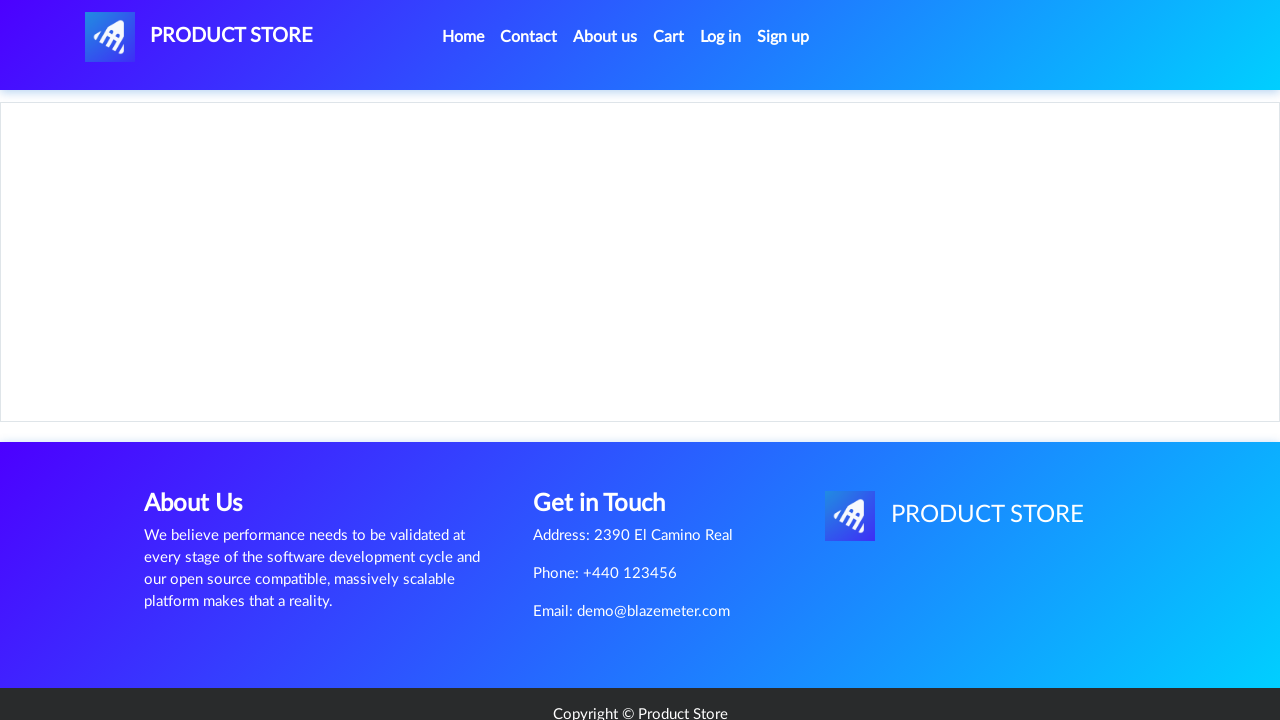

Price element loaded
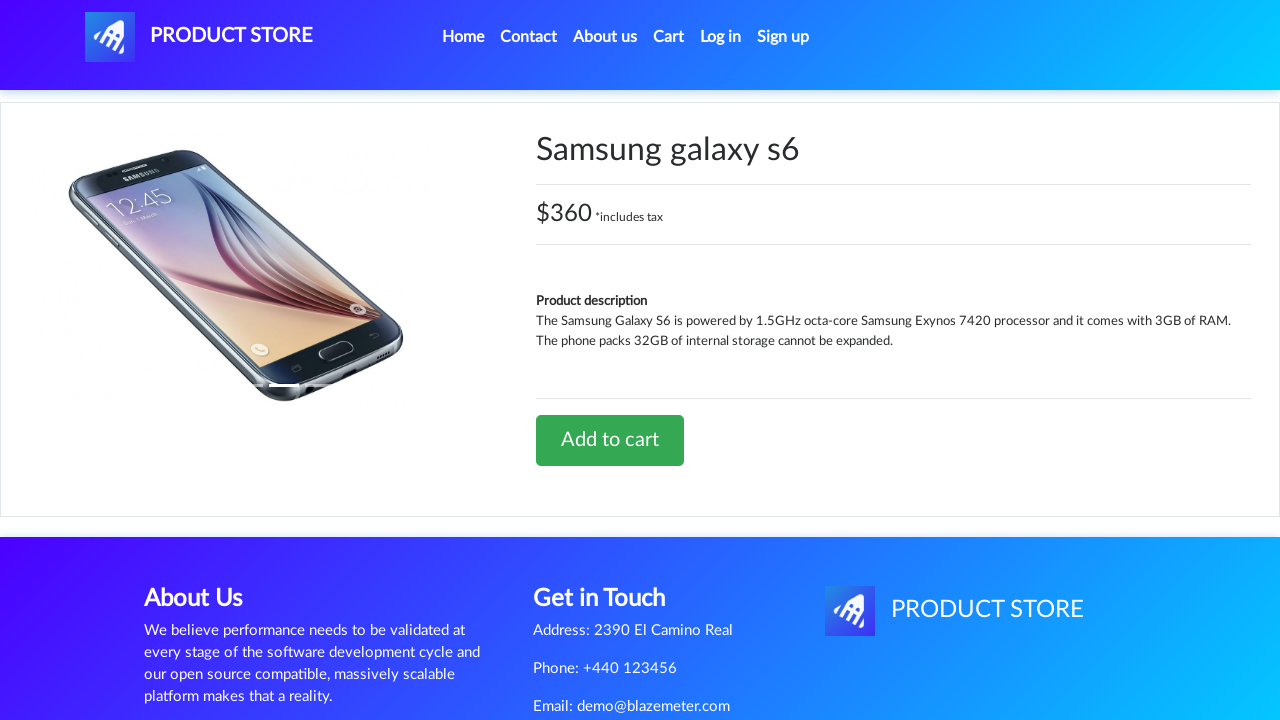

Verified product price is $360
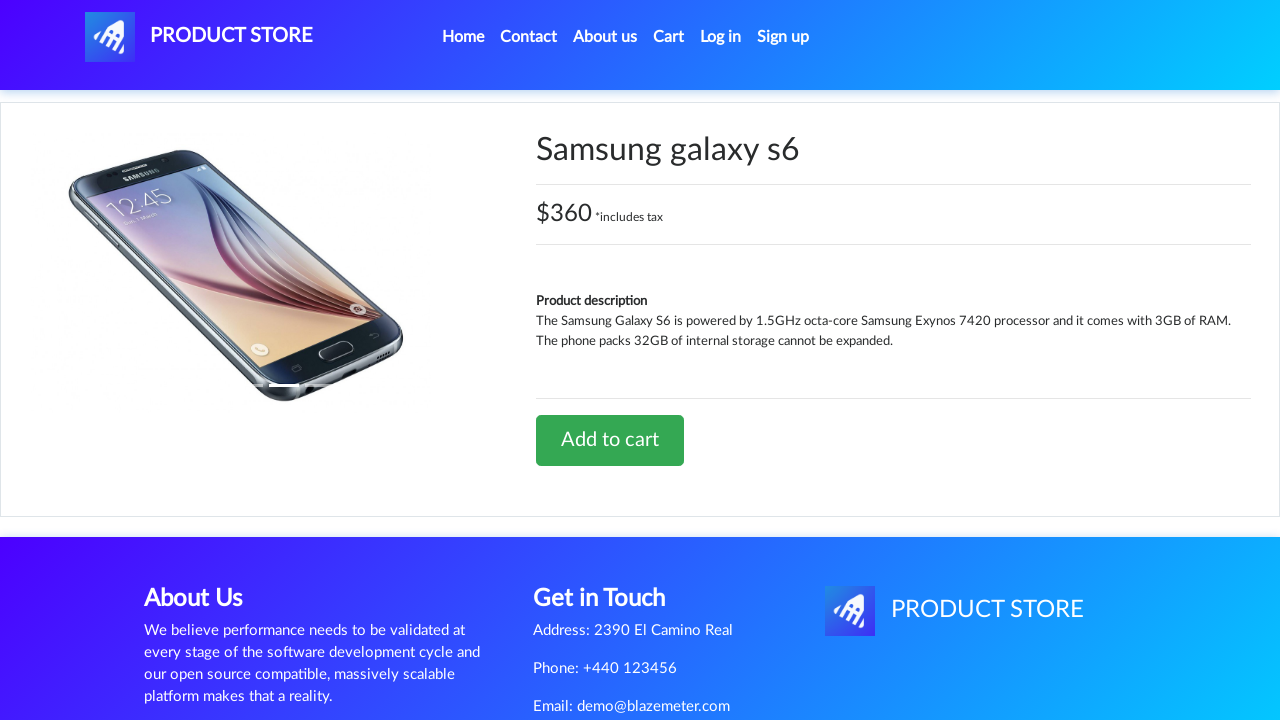

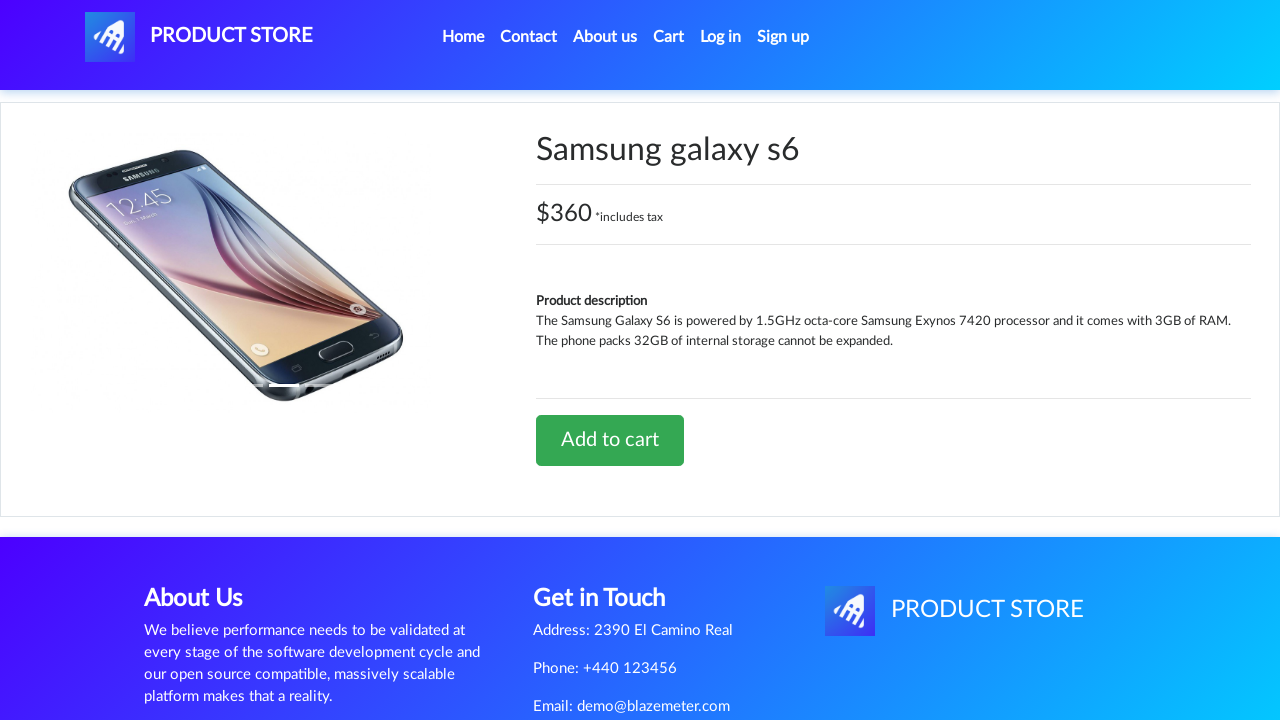